Tests XPath locators by clicking on alert button using both absolute and relative XPath

Starting URL: http://omayo.blogspot.com

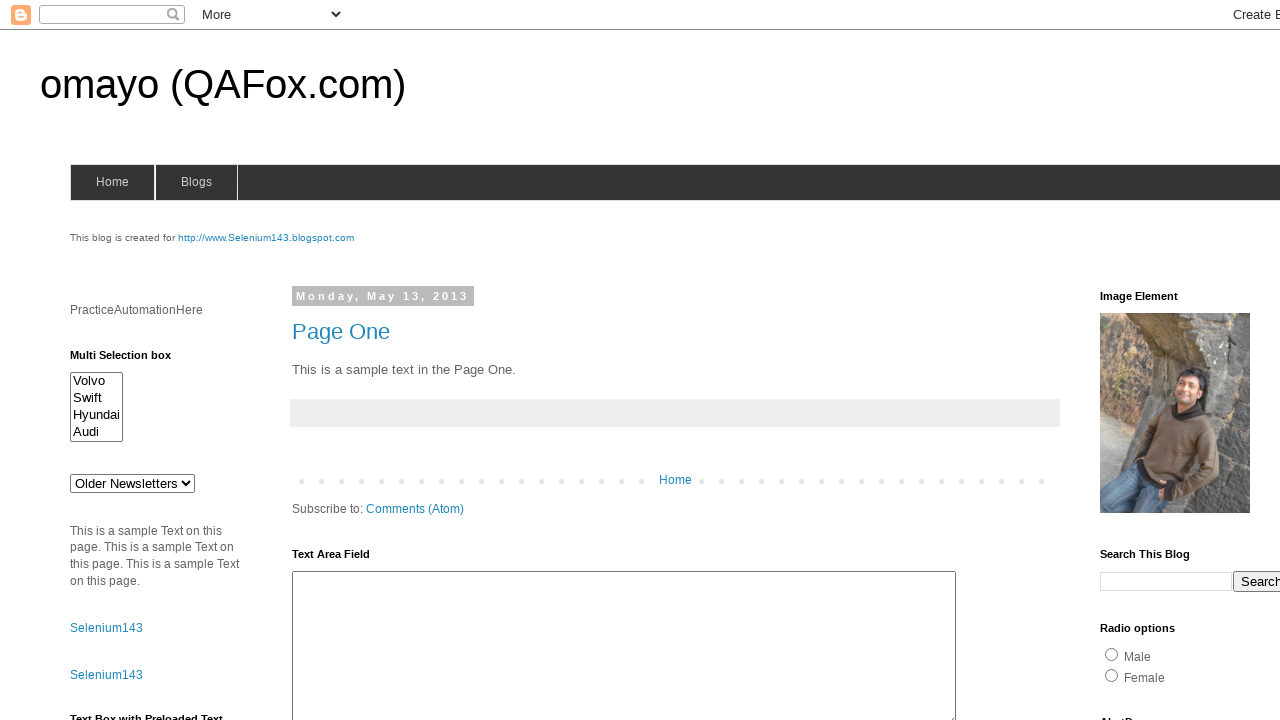

Clicked on ClickToGetAlert button using relative XPath locator at (1154, 361) on xpath=//*[@id='alert1']
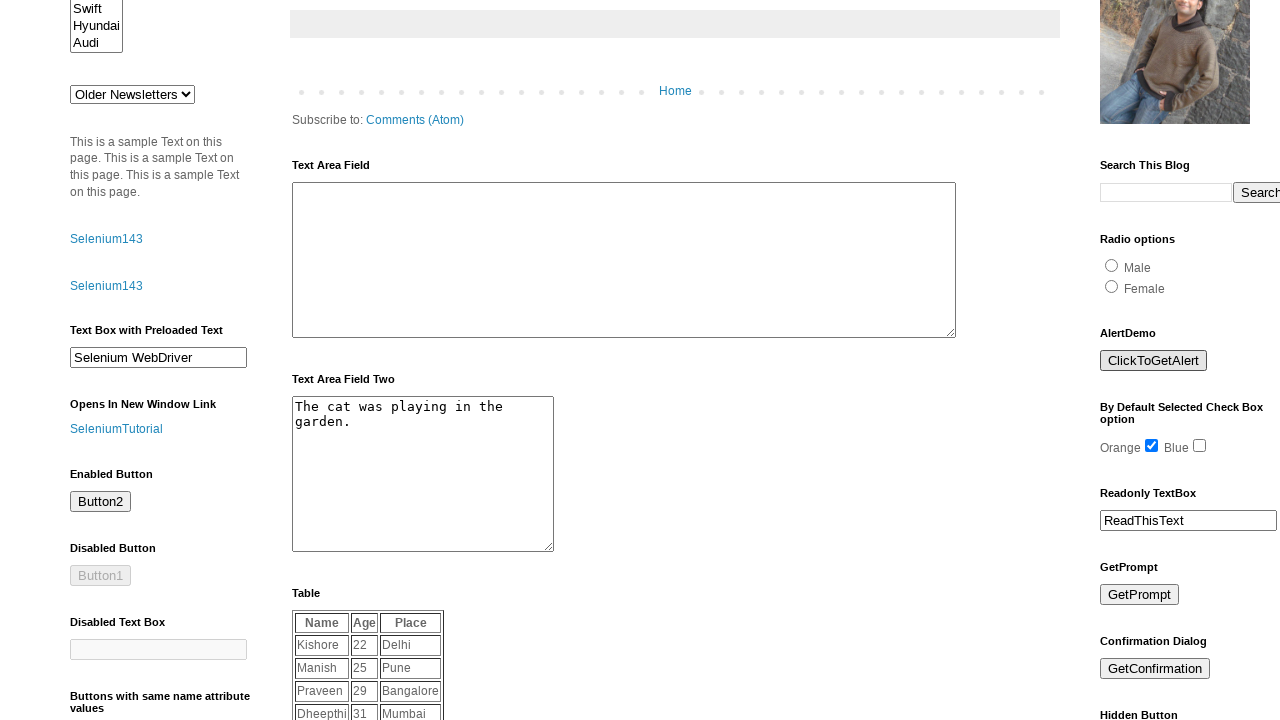

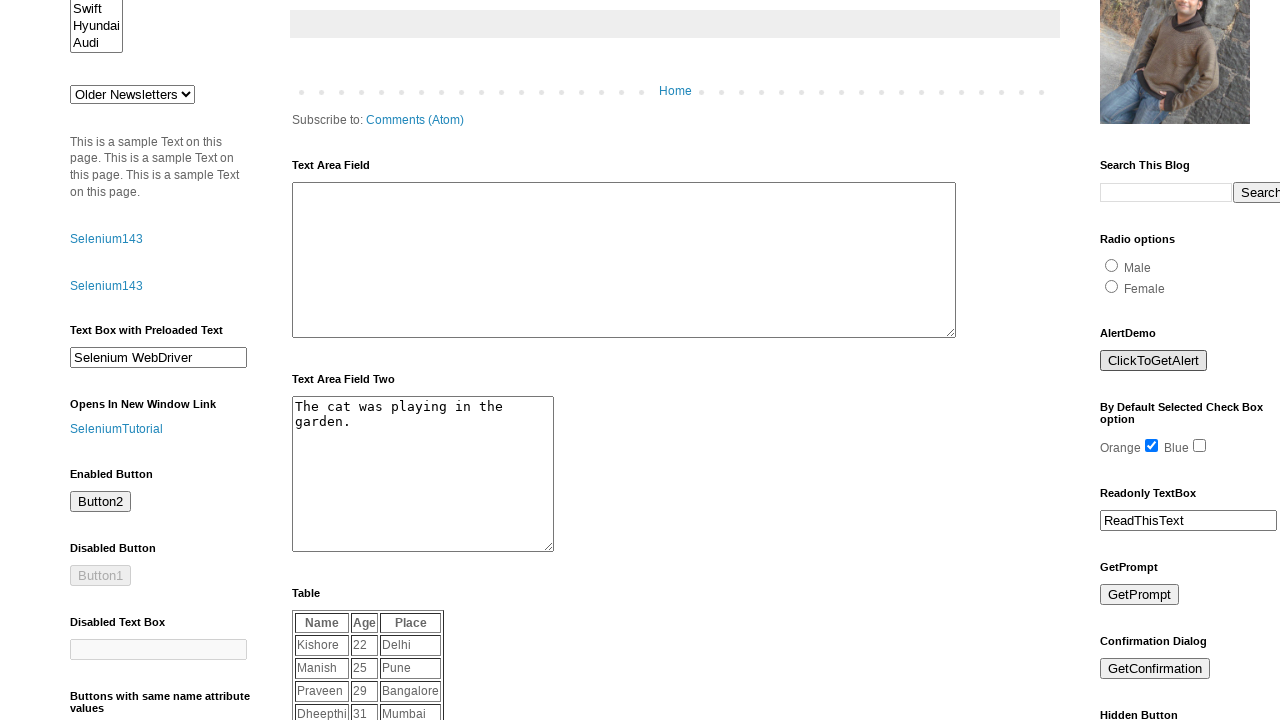